Tests JavaScript alert handling by triggering and interacting with different types of alerts (simple alert, confirmation dialog, and prompt dialog)

Starting URL: https://the-internet.herokuapp.com/javascript_alerts

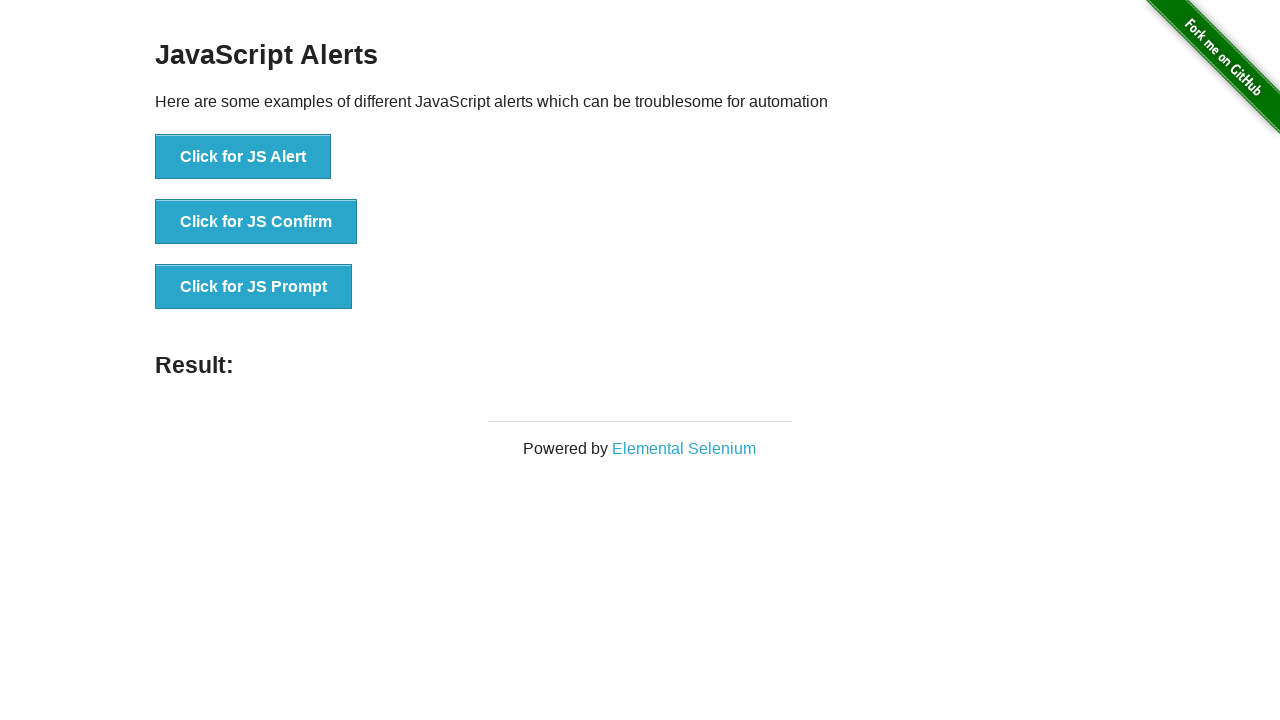

Clicked JS Alert button at (243, 157) on xpath=//button[@onclick='jsAlert()']
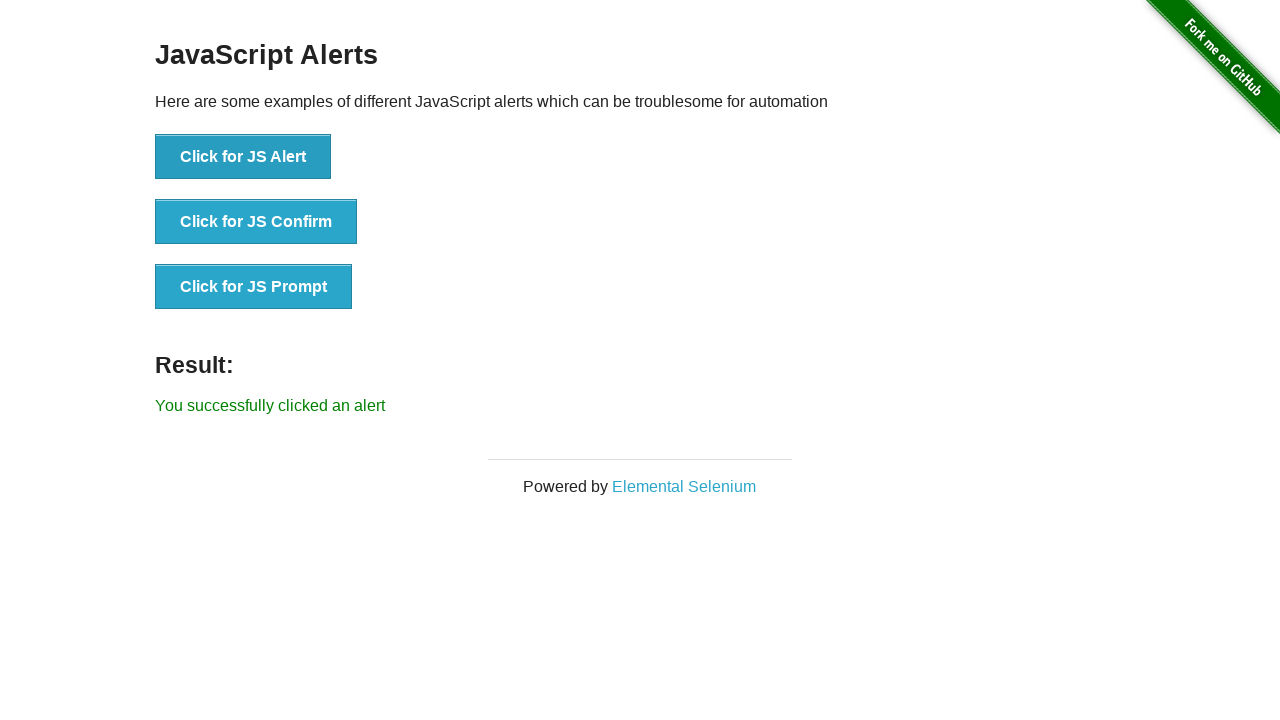

Accepted simple alert dialog
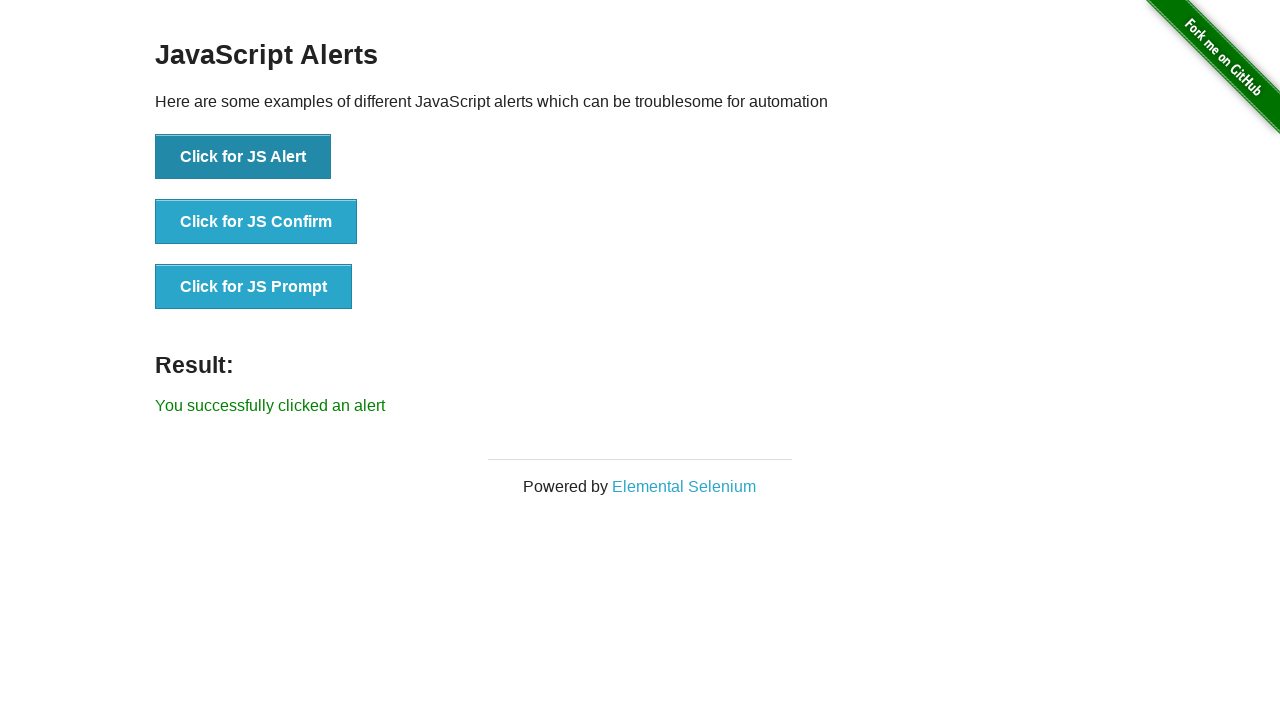

Clicked JS Confirm button at (256, 222) on xpath=//button[@onclick='jsConfirm()']
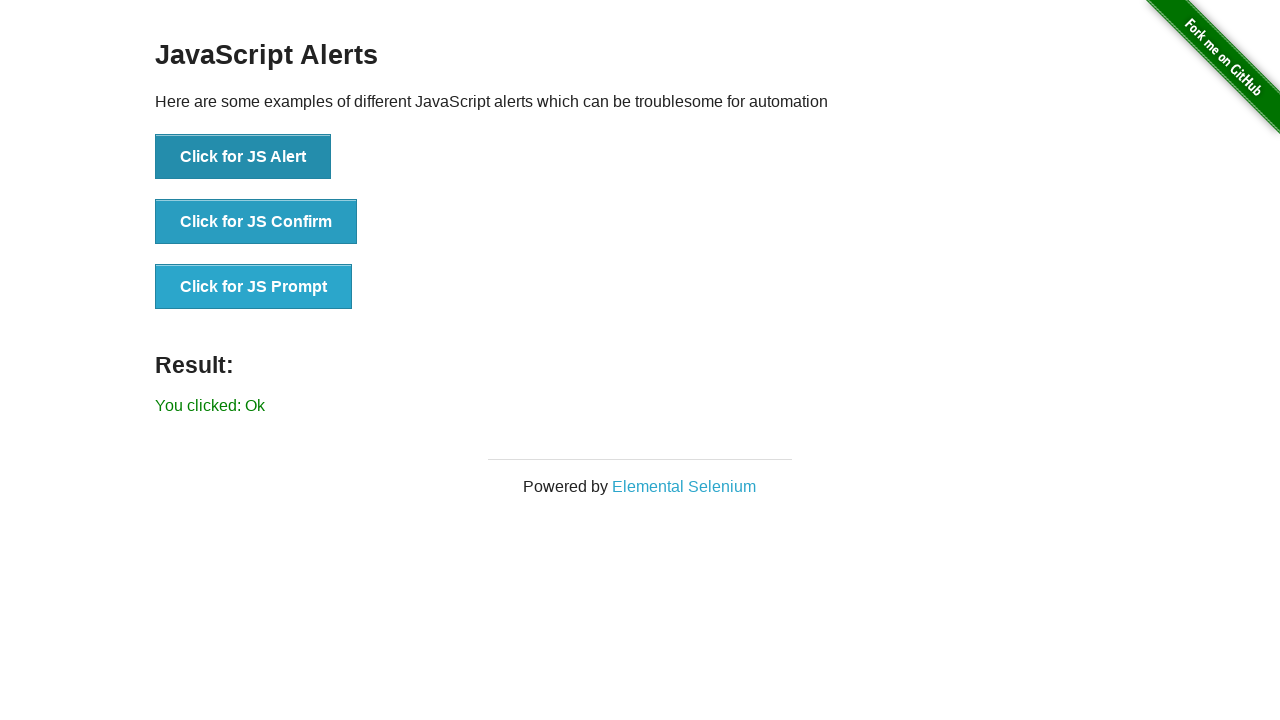

Accepted confirmation dialog
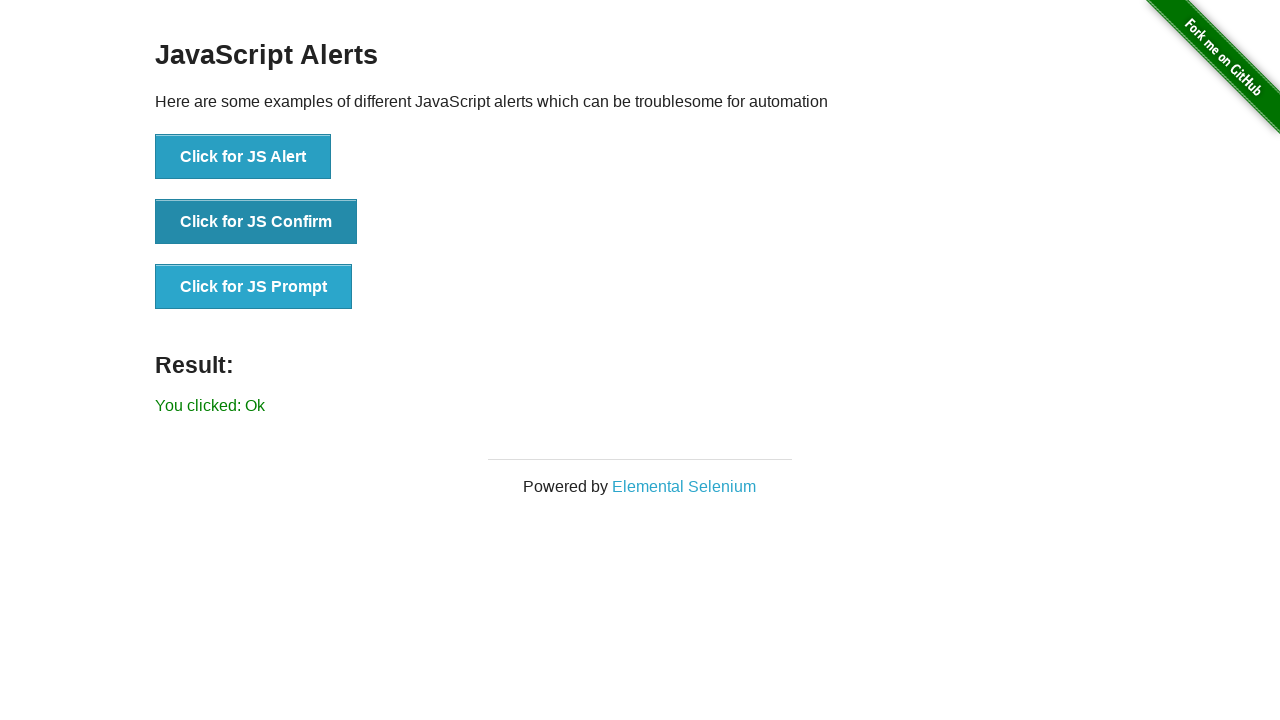

Clicked JS Confirm button again at (256, 222) on xpath=//button[@onclick='jsConfirm()']
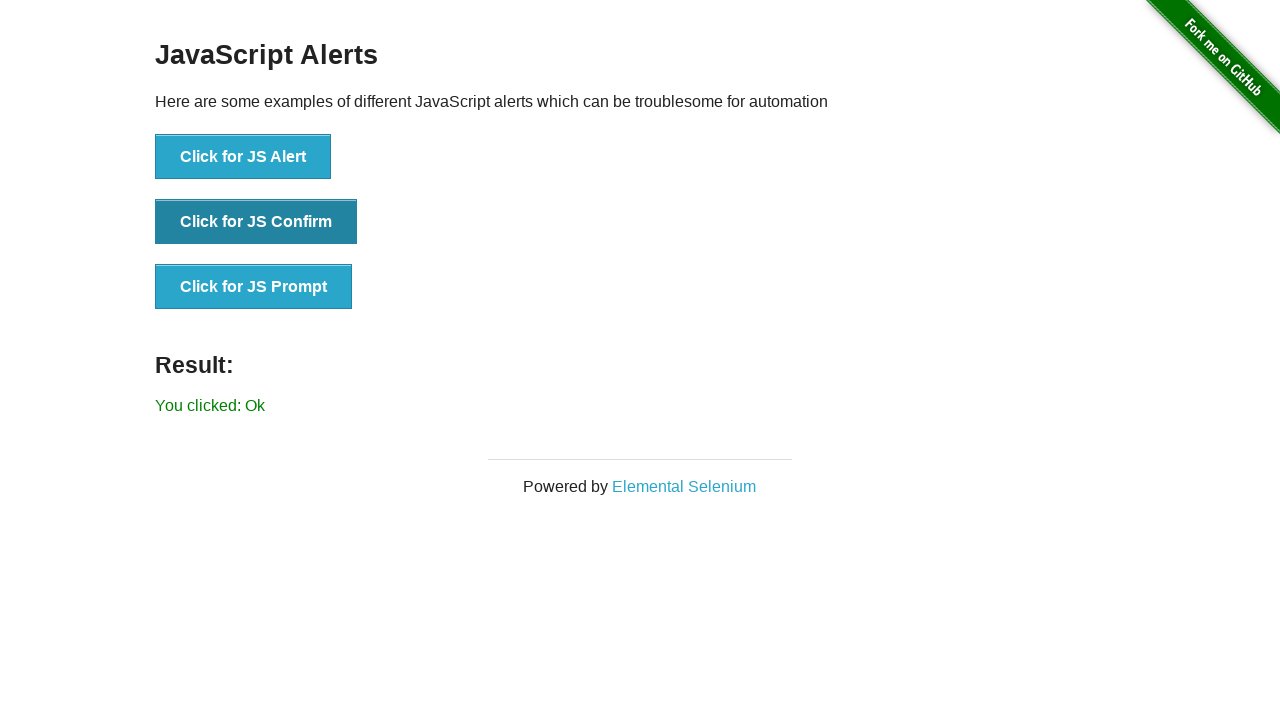

Dismissed confirmation dialog
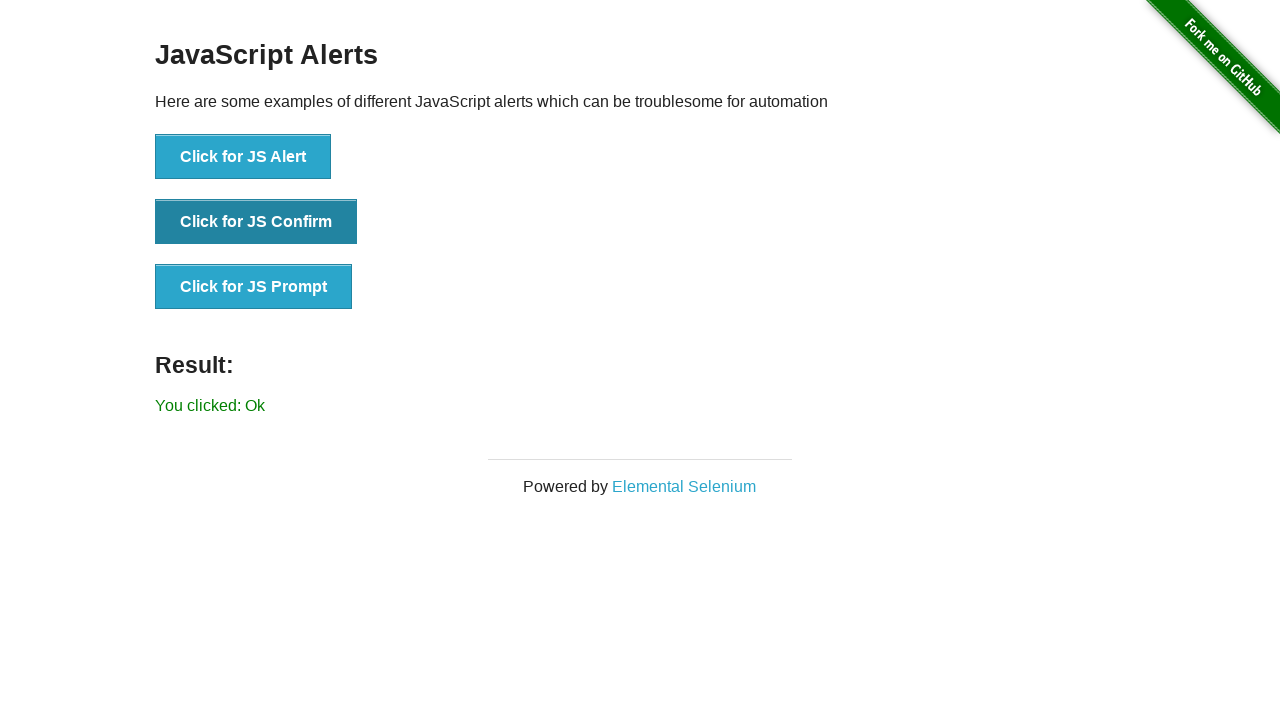

Clicked JS Prompt button at (254, 287) on xpath=//button[@onclick='jsPrompt()']
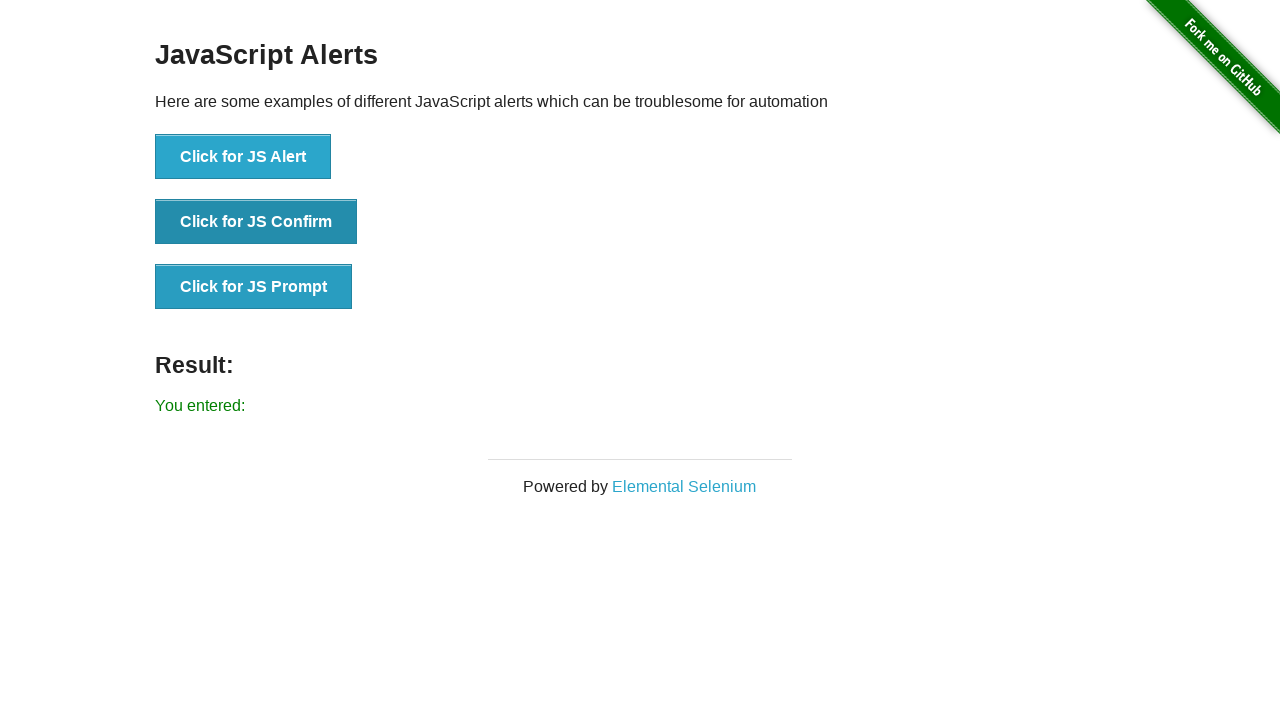

Accepted prompt dialog and entered 'Hello all'
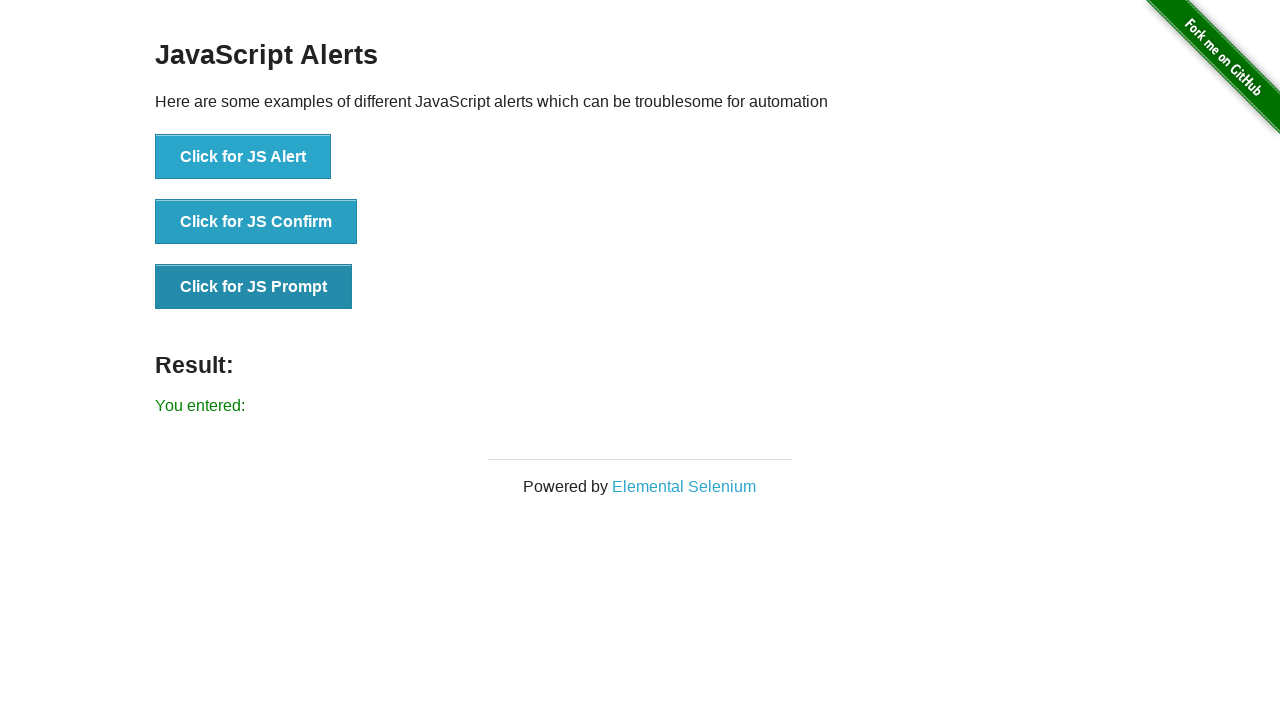

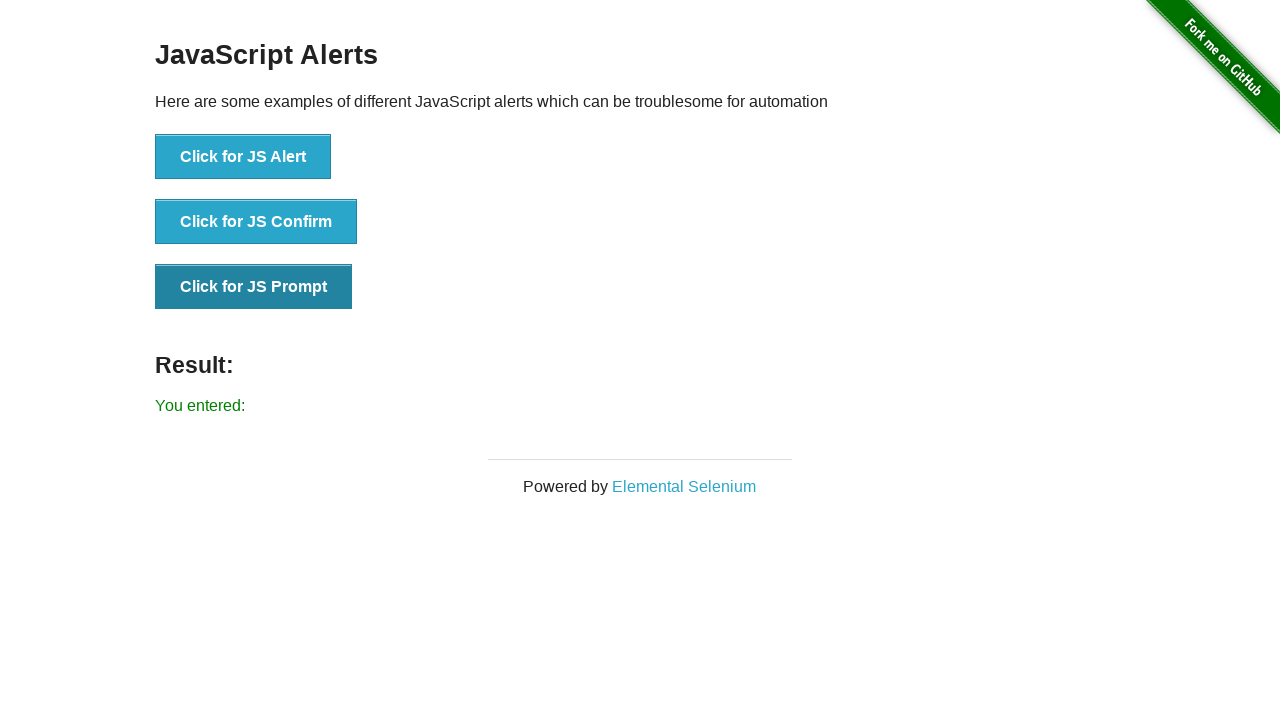